Tests a registration form by filling in first name, last name, email, selecting gender, and choosing a skill from a dropdown

Starting URL: https://demo.automationtesting.in/Register.html

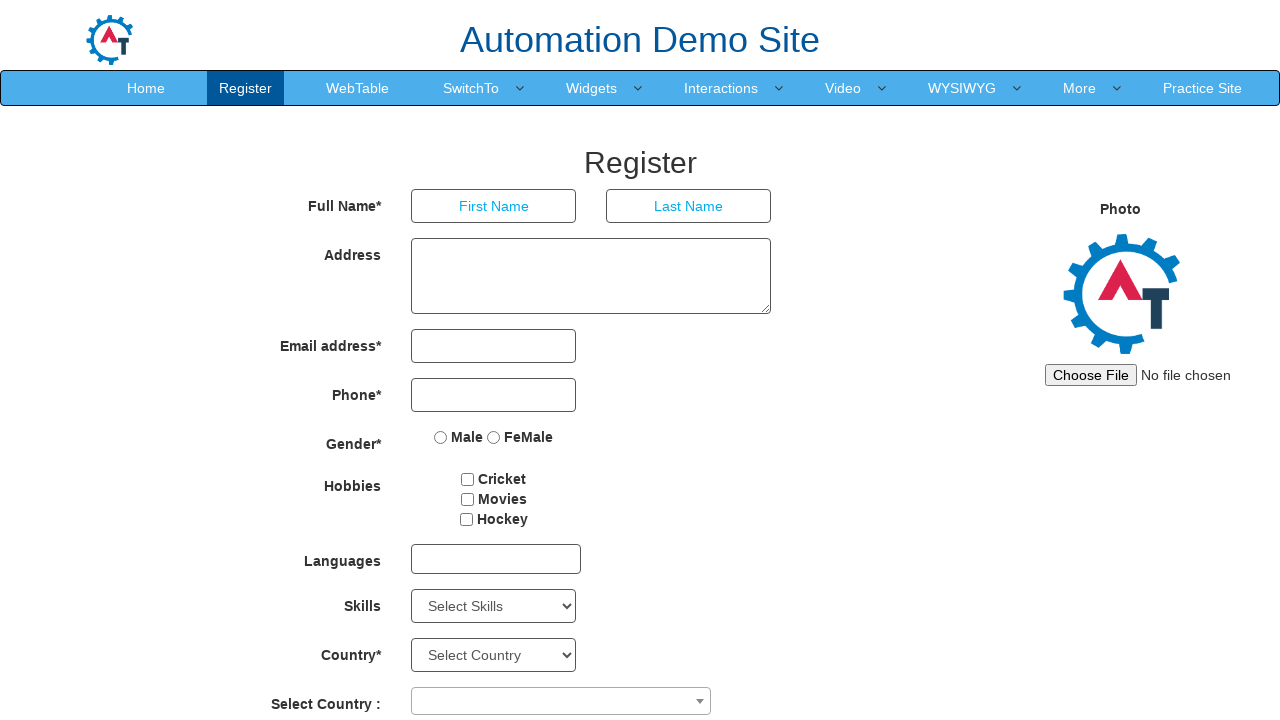

Navigated to registration form page
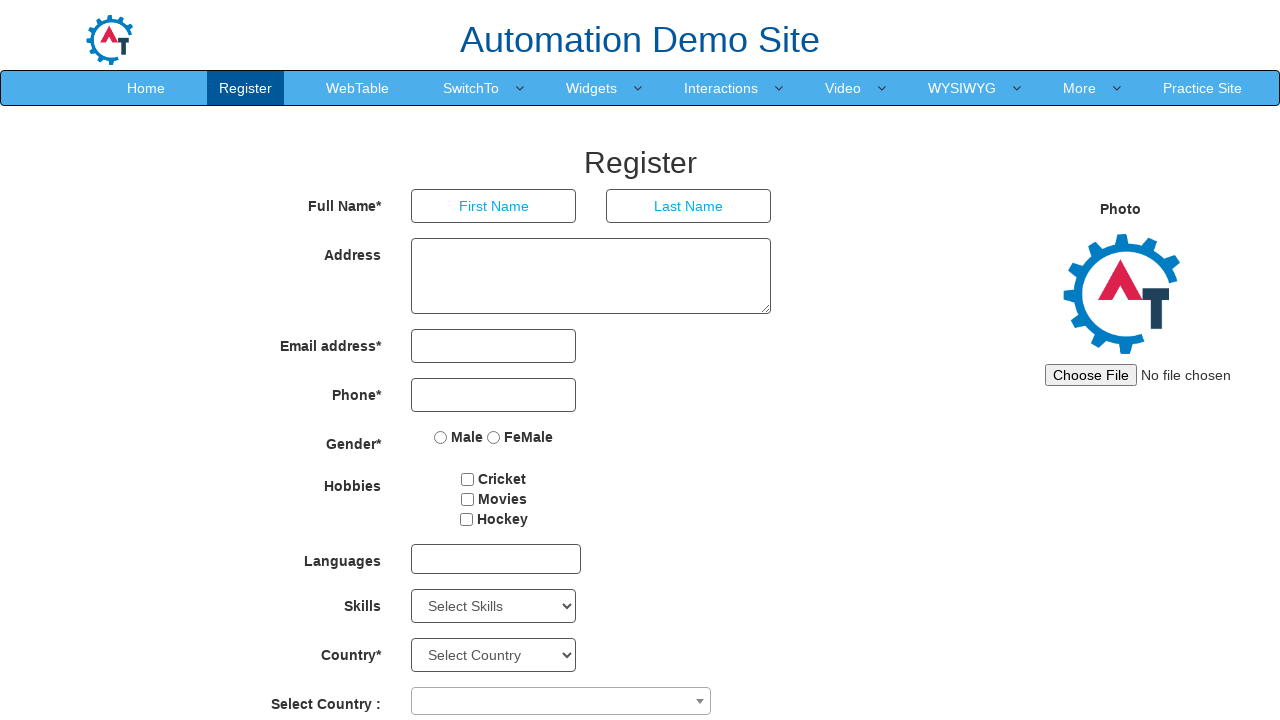

Filled first name field with 'Thivakar' on input[placeholder='First Name']
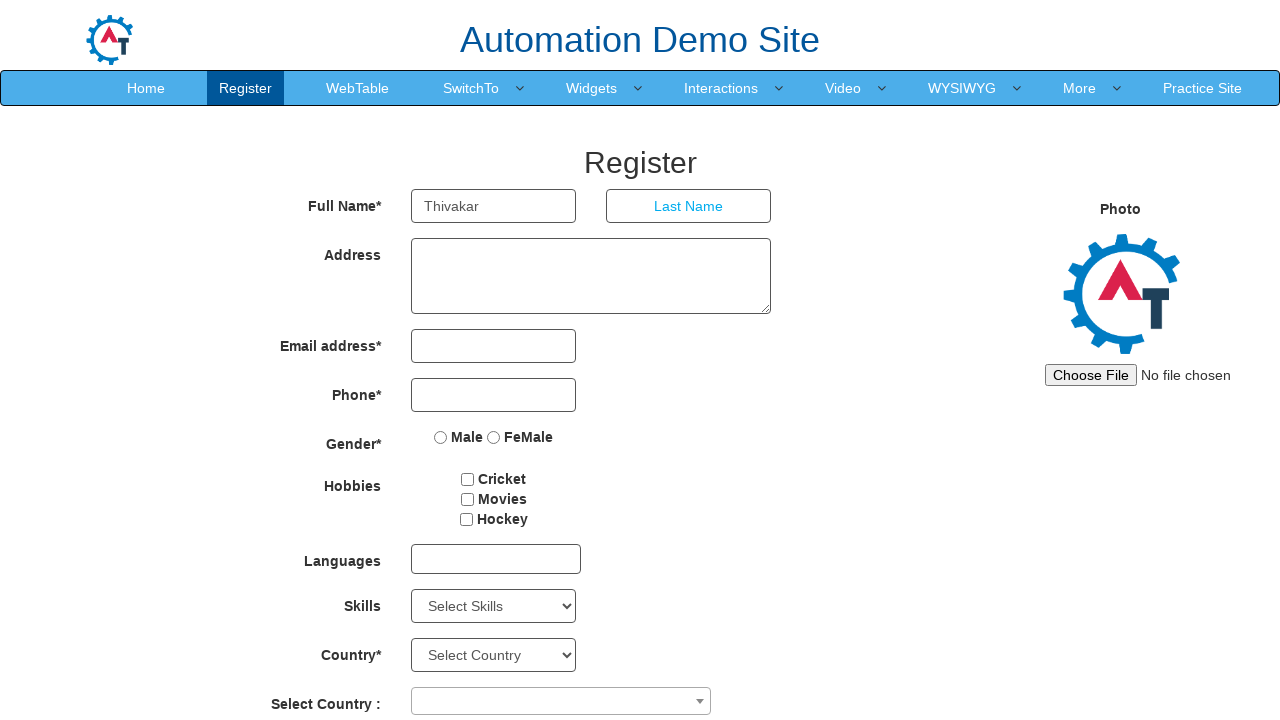

Filled last name field with 'Testing' on input[placeholder='Last Name']
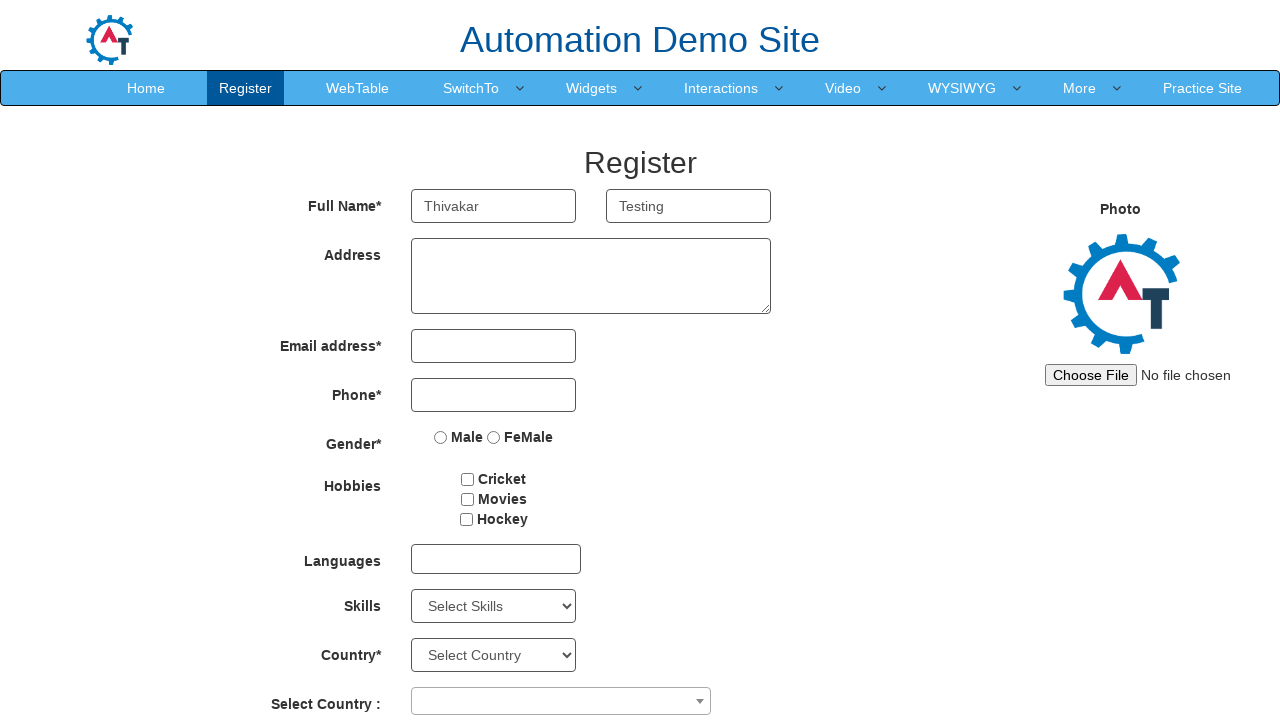

Filled email field with 'test@gmail.com' on input[type='email']
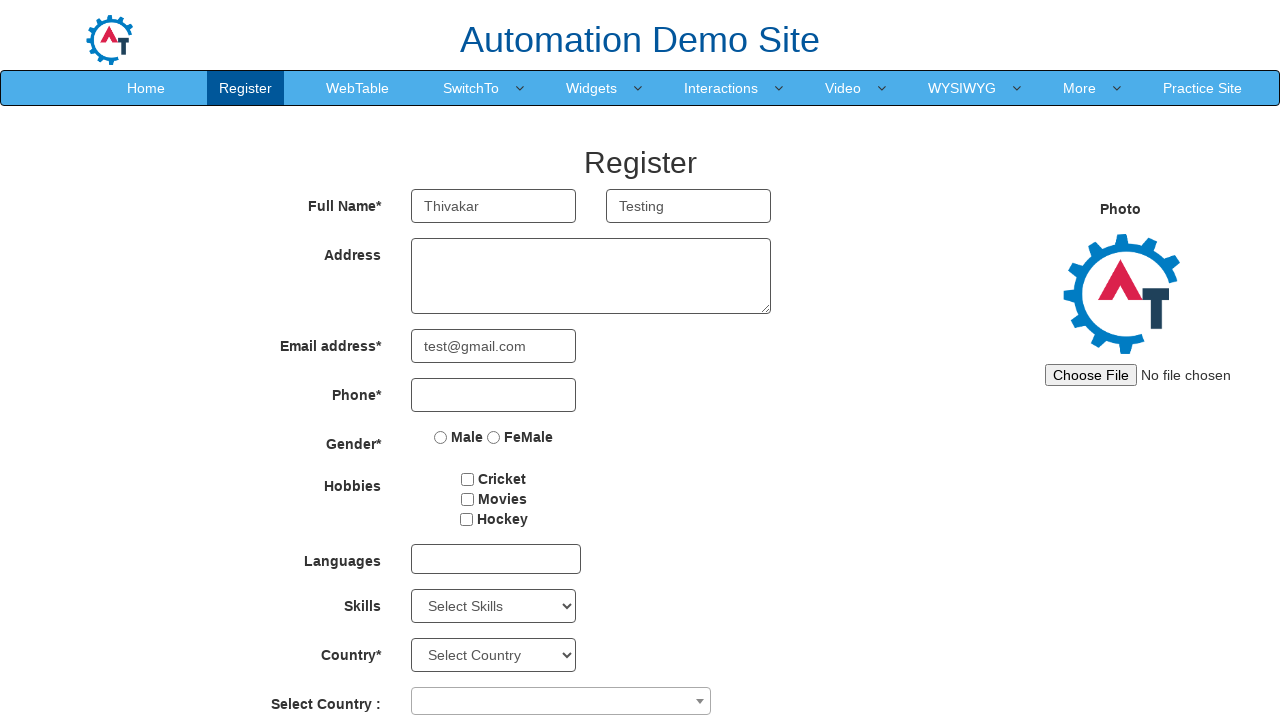

Selected Male gender option at (441, 437) on input[value='Male']
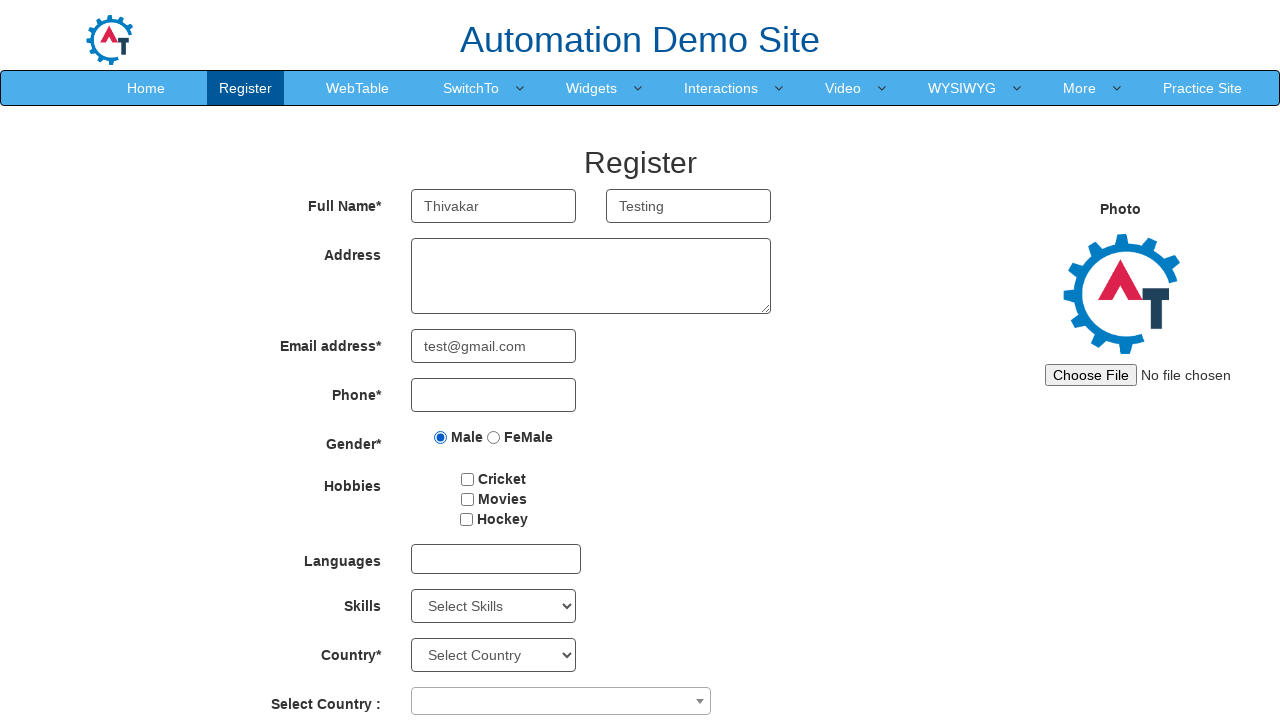

Selected Android skill from dropdown on #Skills
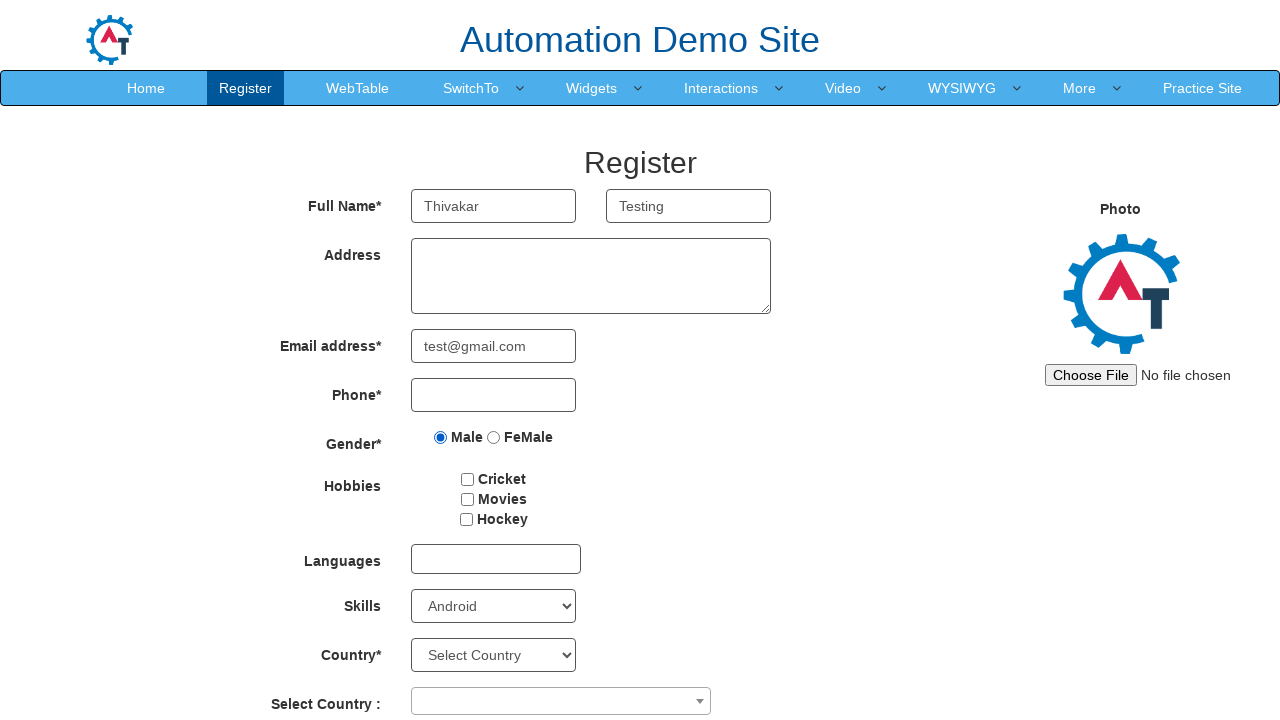

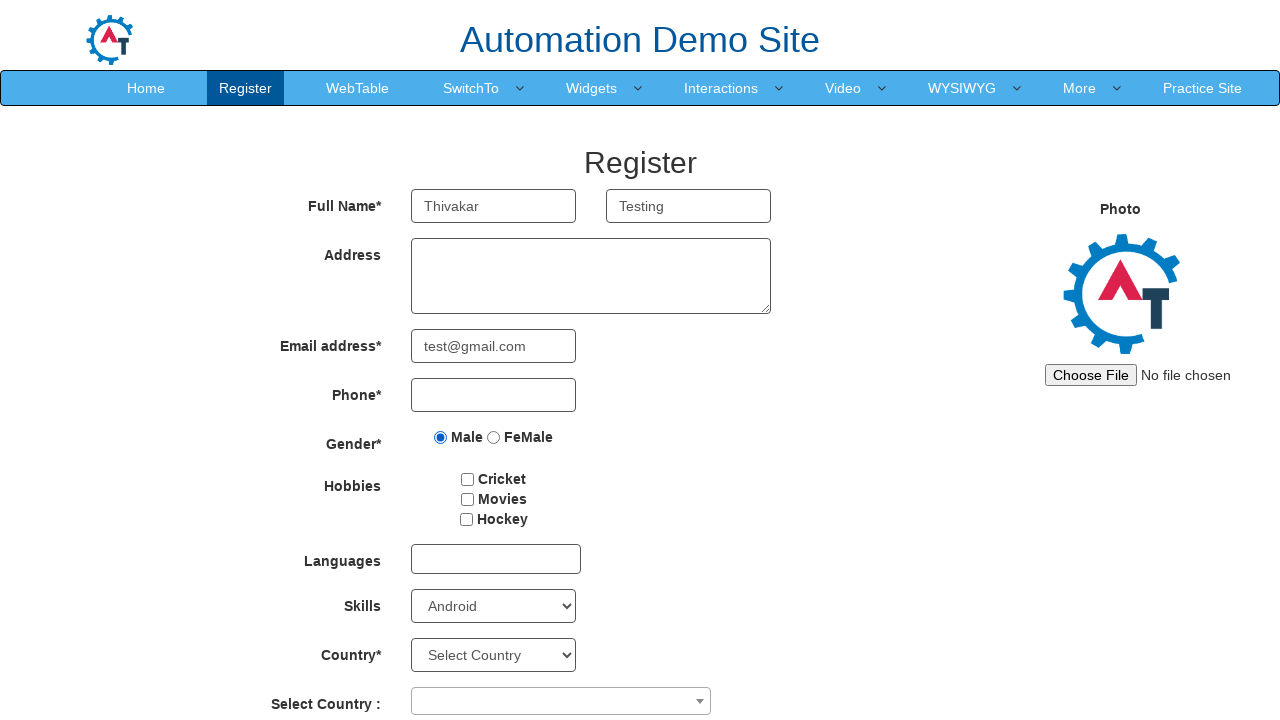